Clicks on the first radio button option on the automation practice page

Starting URL: https://rahulshettyacademy.com/AutomationPractice/

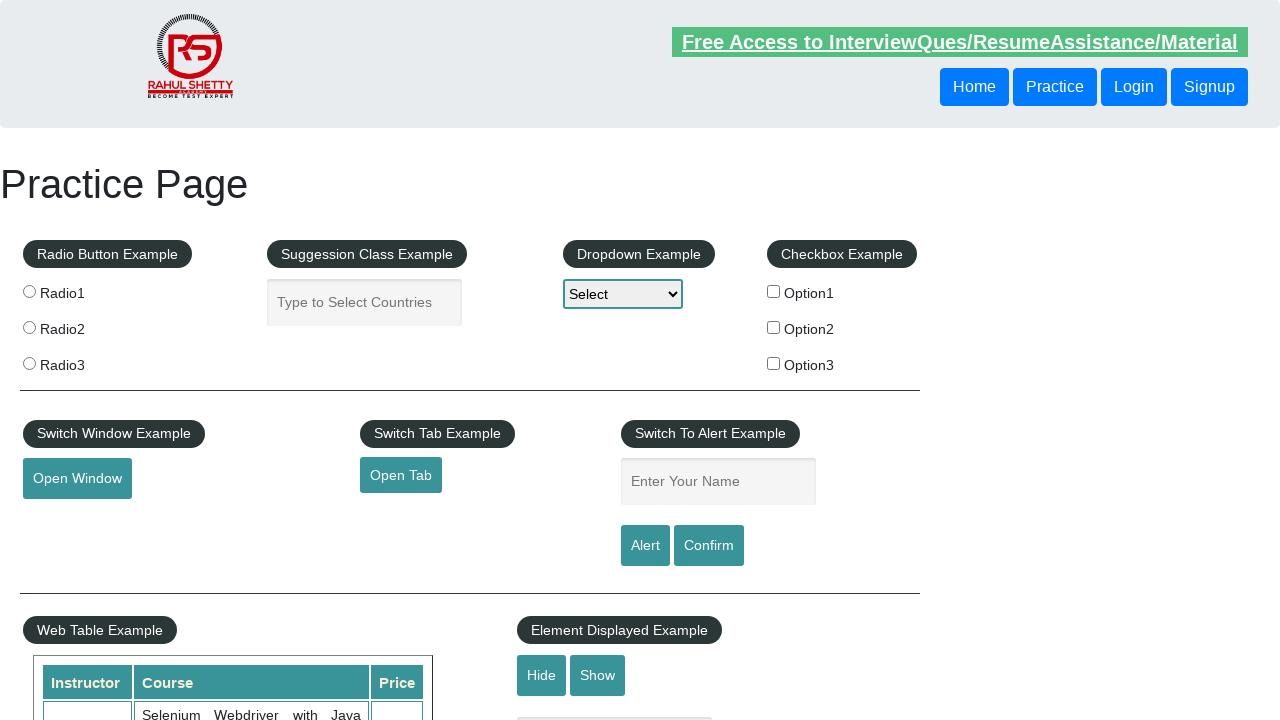

Navigated to Automation Practice page
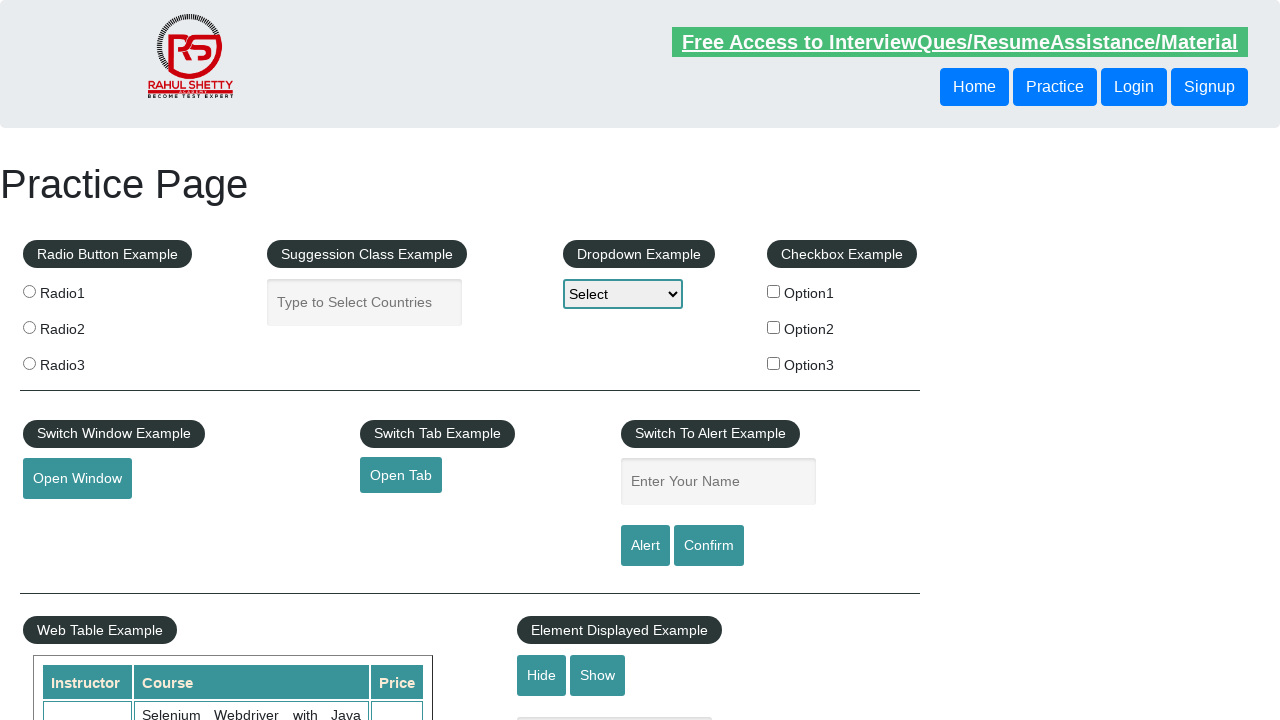

Clicked on the first radio button option at (29, 291) on [value='radio1']
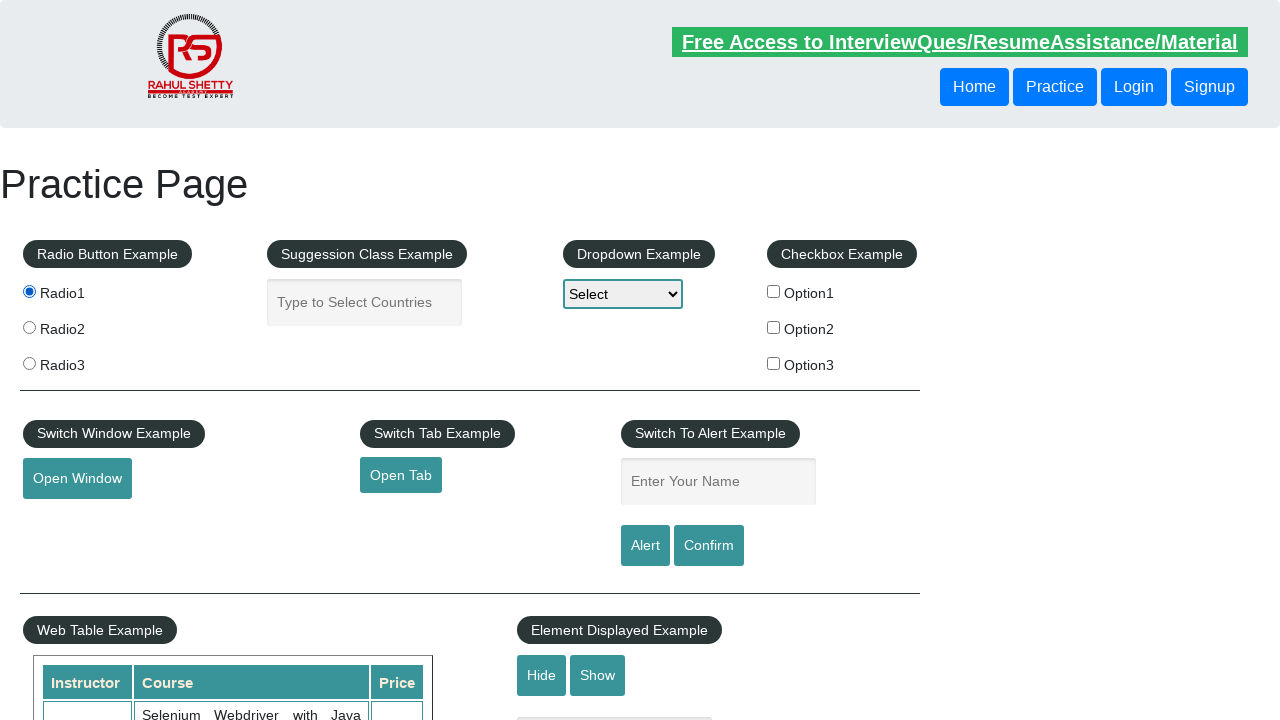

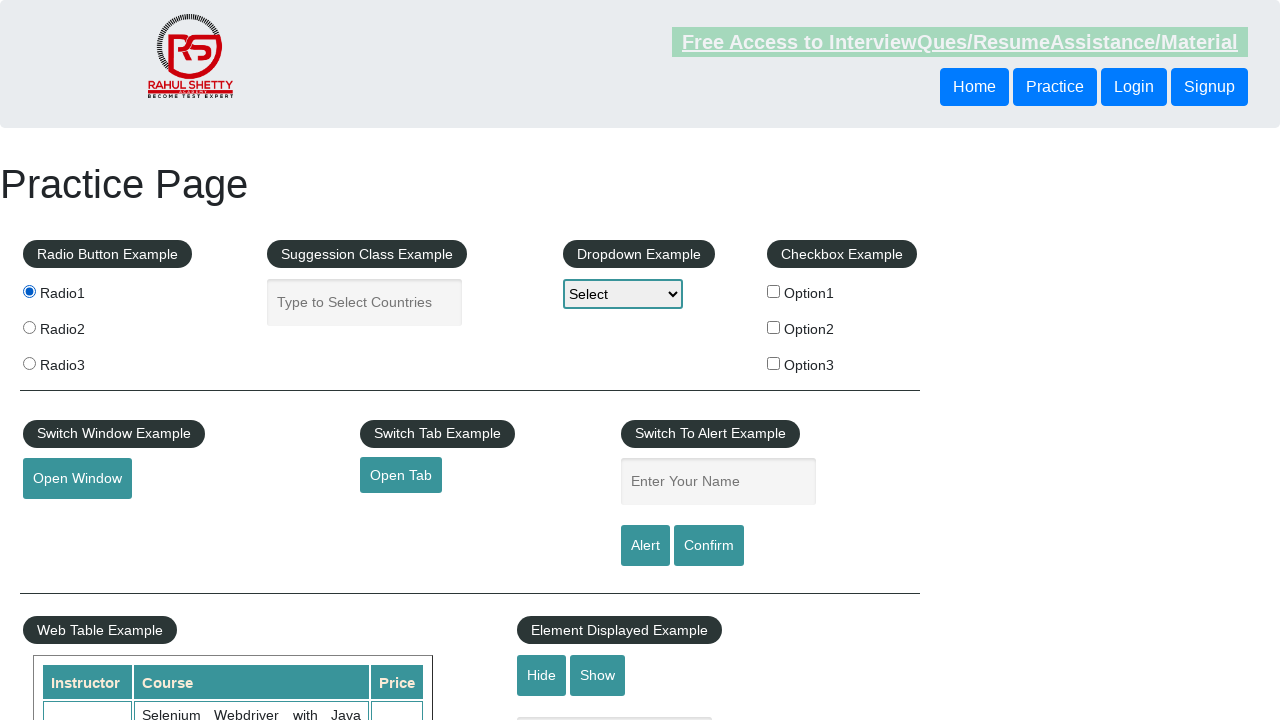